Tests a sample form by filling in name, email, and comment fields, selecting multiple expertise checkboxes, and submitting the form

Starting URL: https://www.globalsqa.com/samplepagetest/

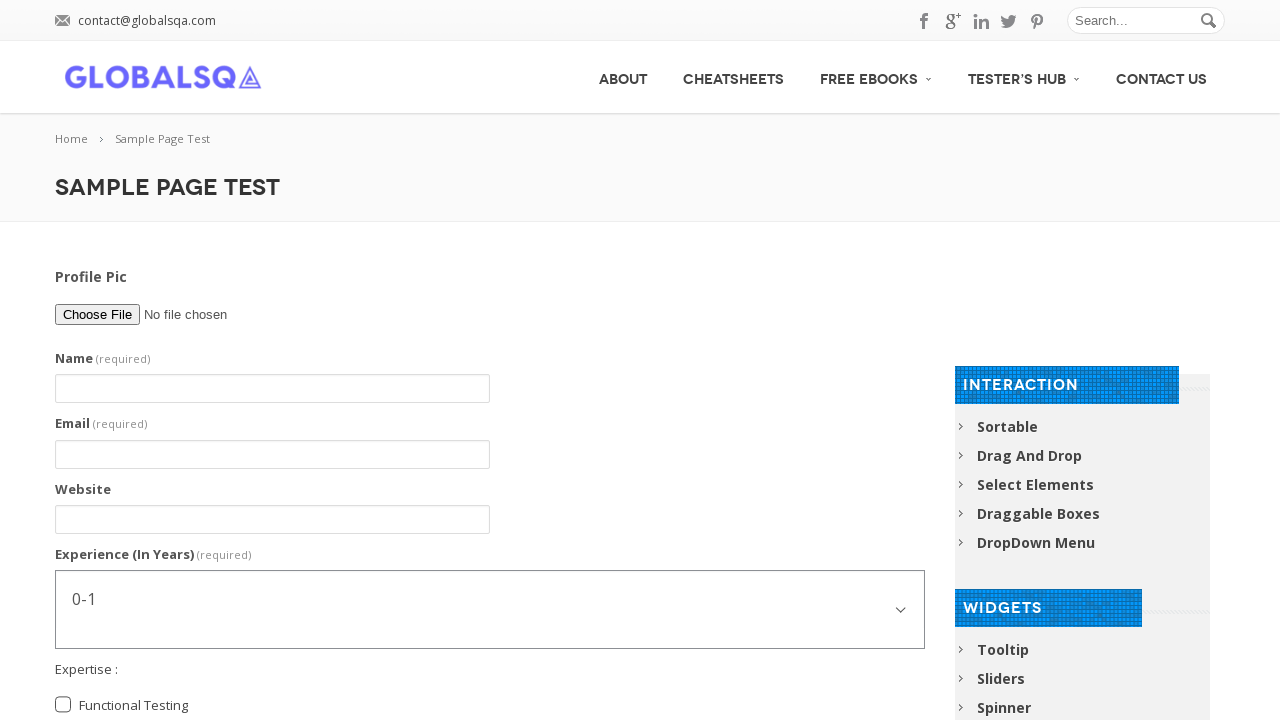

Filled name field with 'Arif Ahmad' on #g2599-name
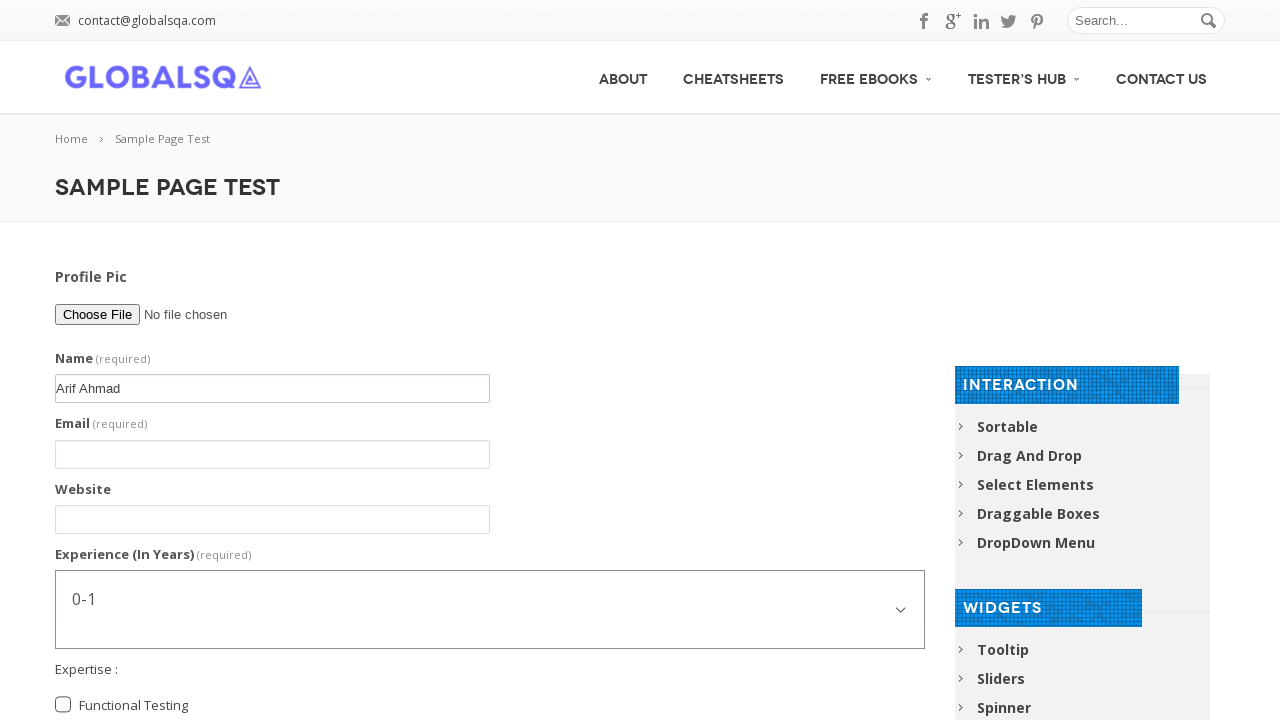

Filled email field with 'test@yahoo.com' on #g2599-email
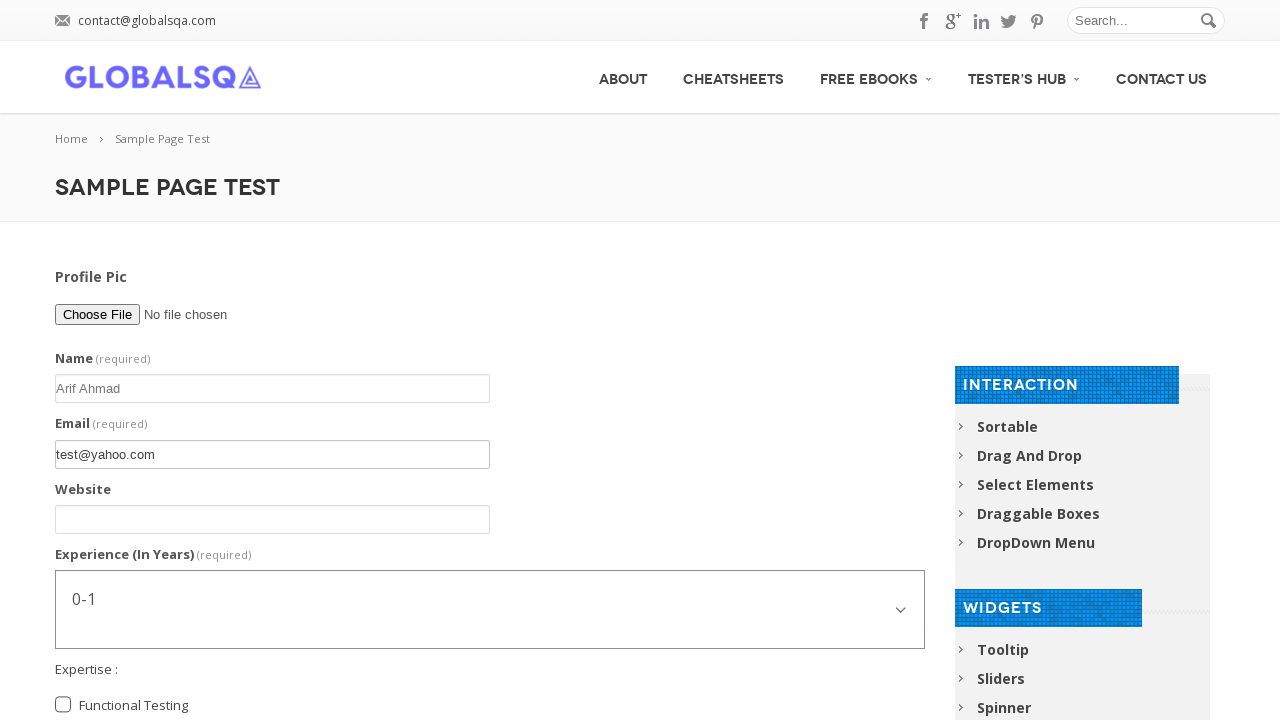

Filled comment field with 'test comments' on #contact-form-comment-g2599-comment
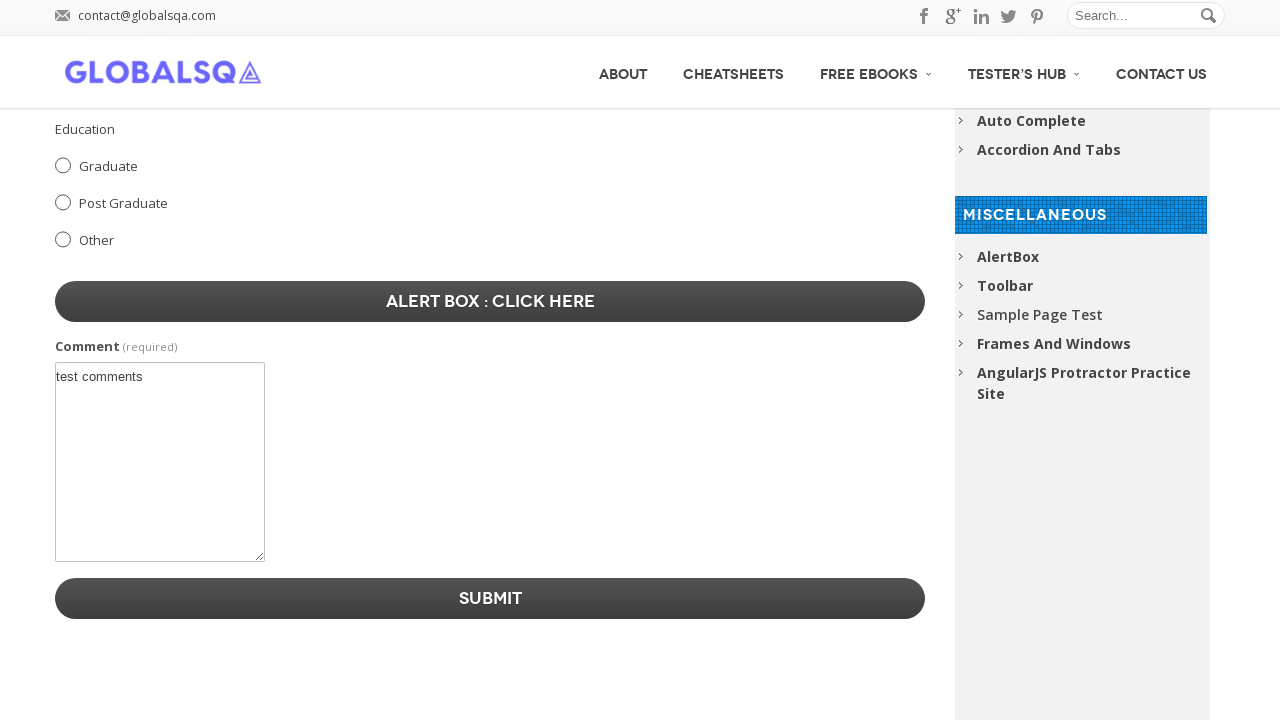

Retrieved all expertise checkboxes
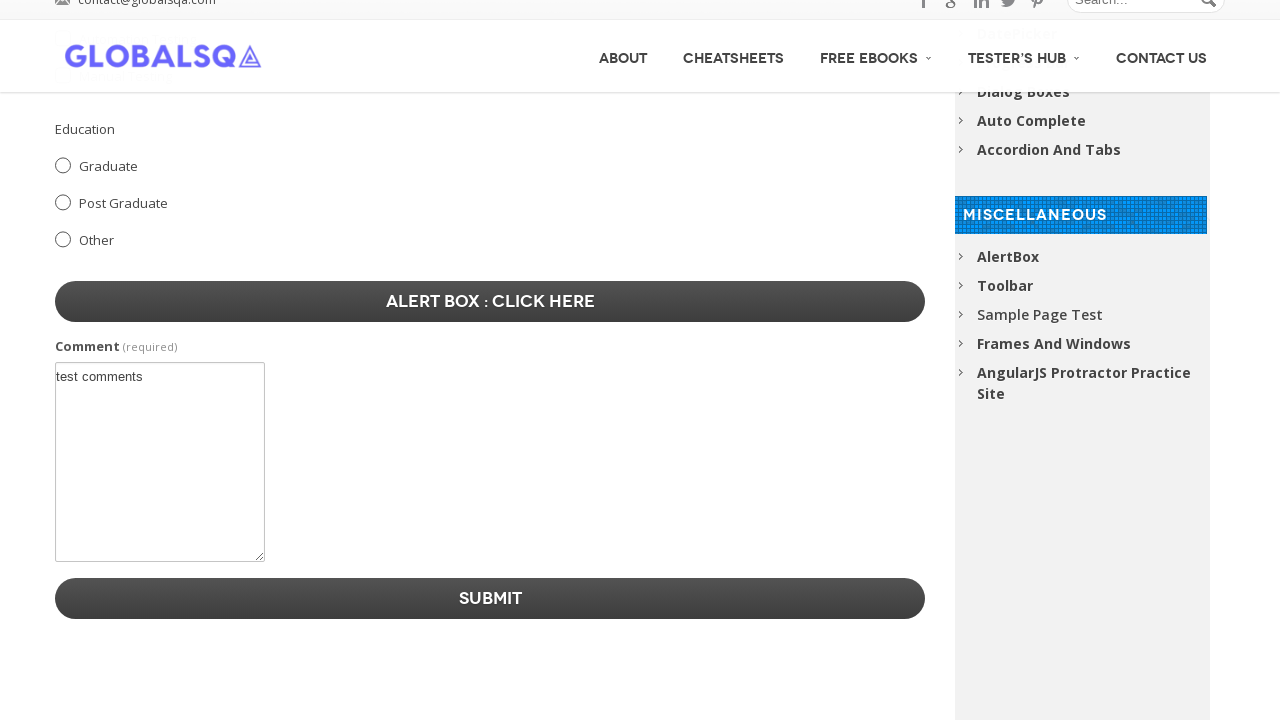

Clicked expertise checkbox to select it at (63, 377) on input[name='g2599-expertise[]'] >> nth=0
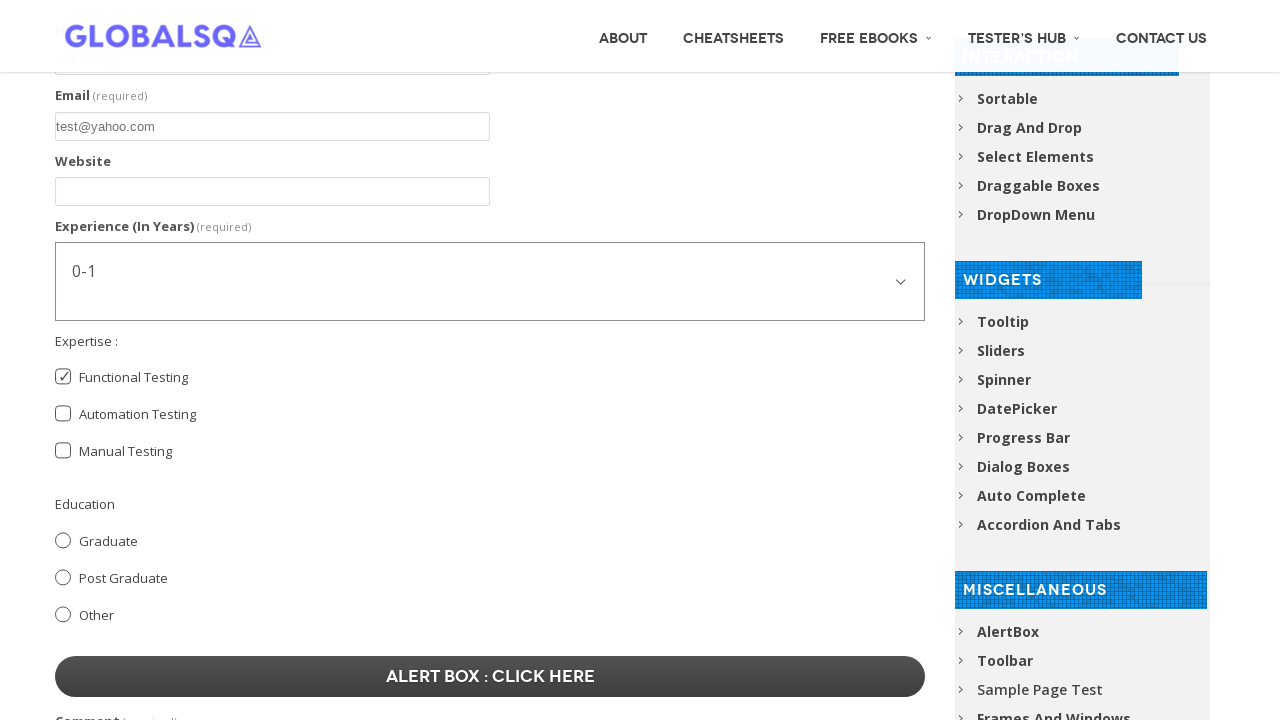

Clicked expertise checkbox to select it at (63, 414) on input[name='g2599-expertise[]'] >> nth=1
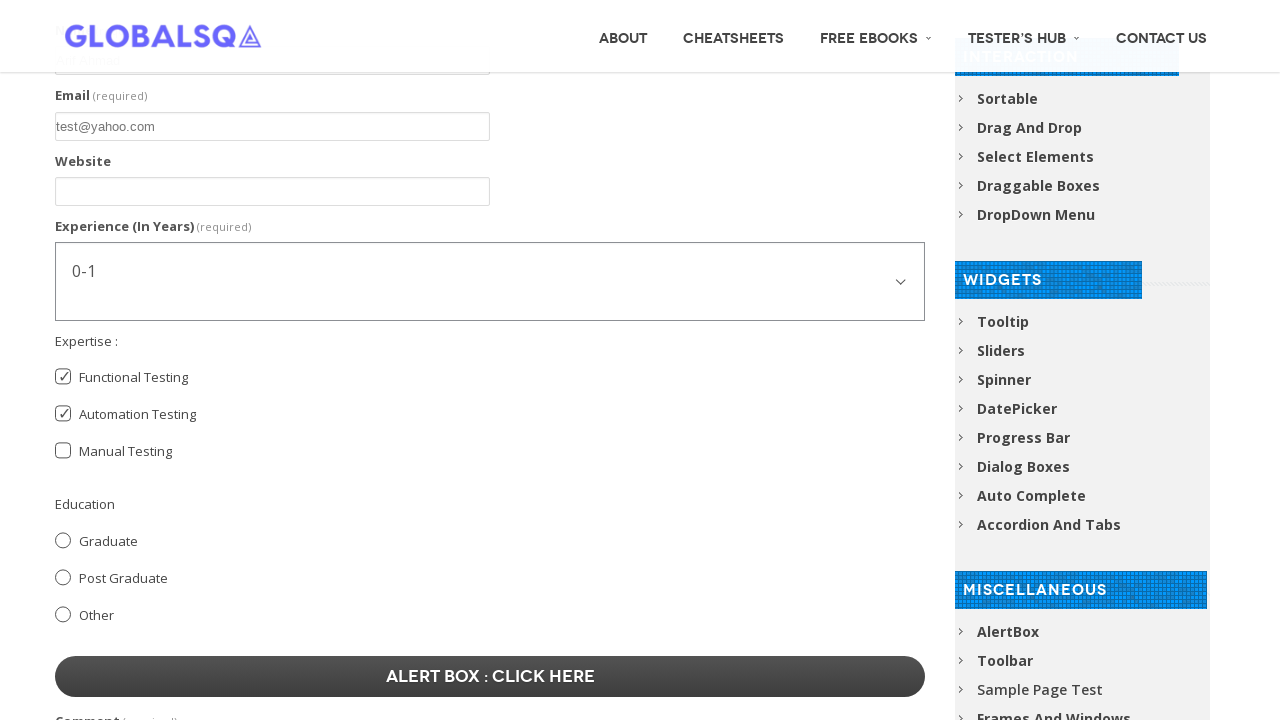

Clicked expertise checkbox to select it at (63, 451) on input[name='g2599-expertise[]'] >> nth=2
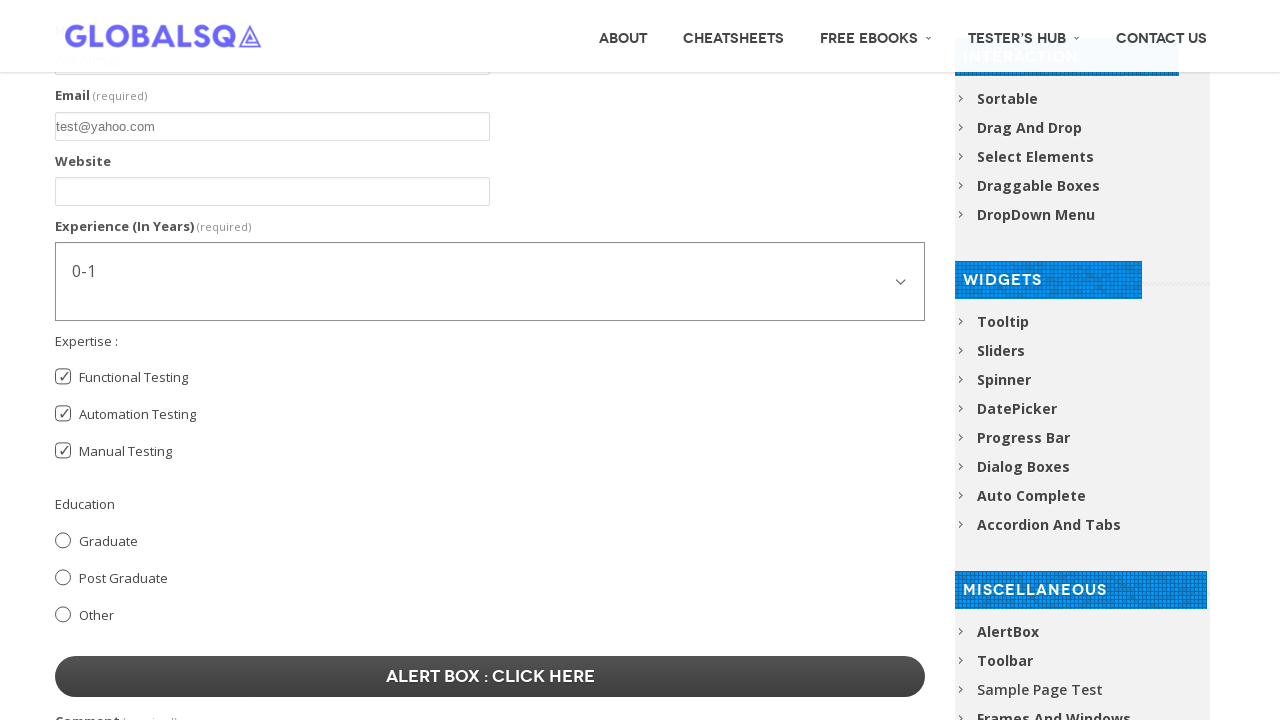

Clicked submit button to submit the form at (490, 376) on .pushbutton-wide
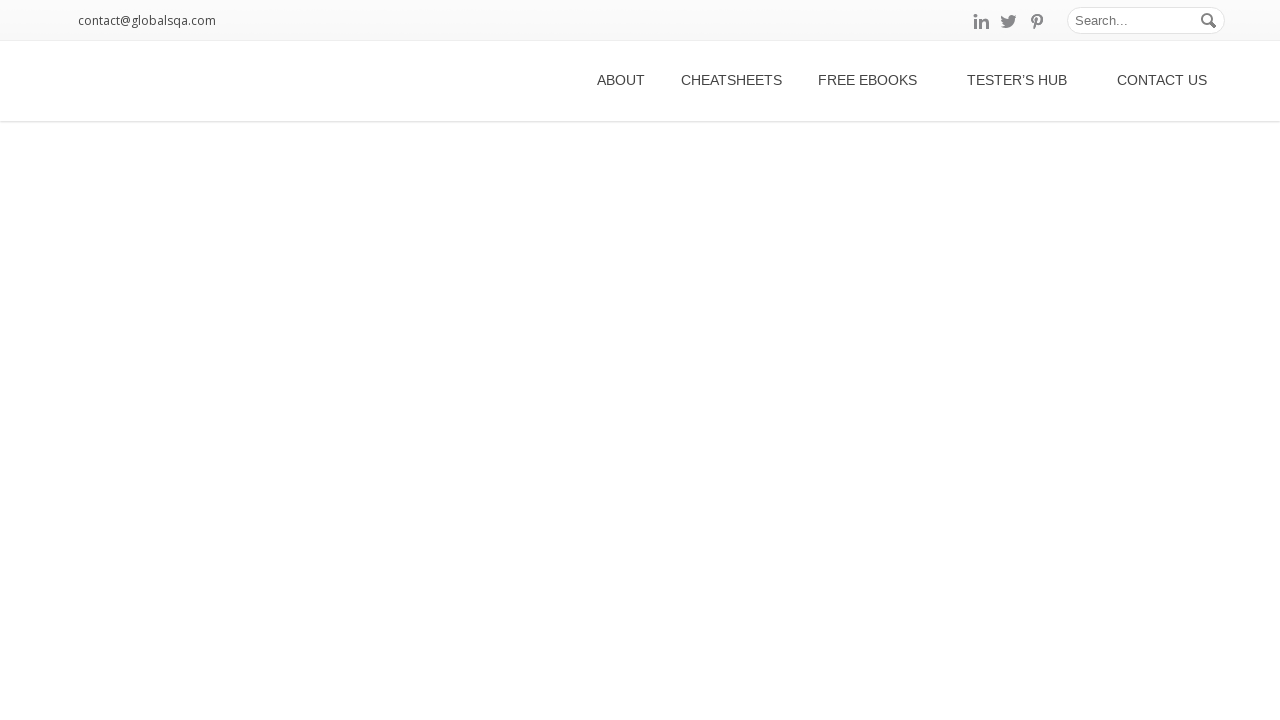

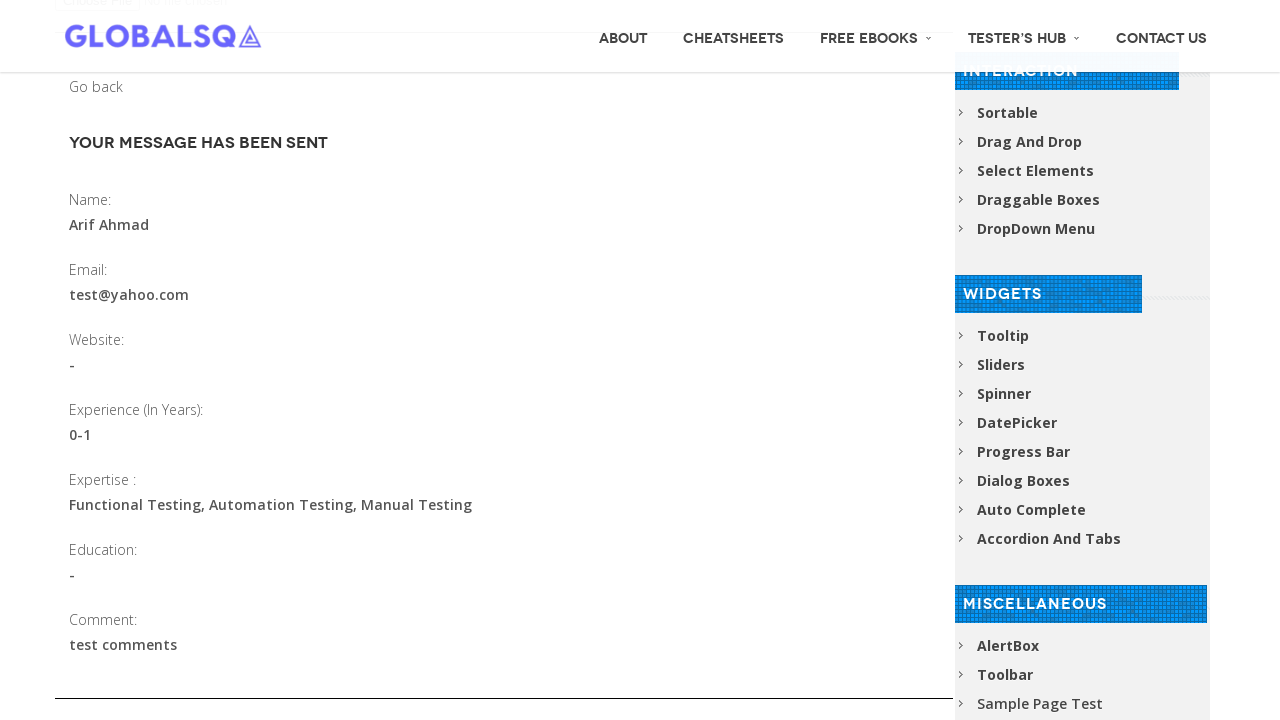